Tests A/B test opt-out by first visiting the main page, adding an opt-out cookie, then navigating to the A/B test page and verifying opt-out state

Starting URL: http://the-internet.herokuapp.com

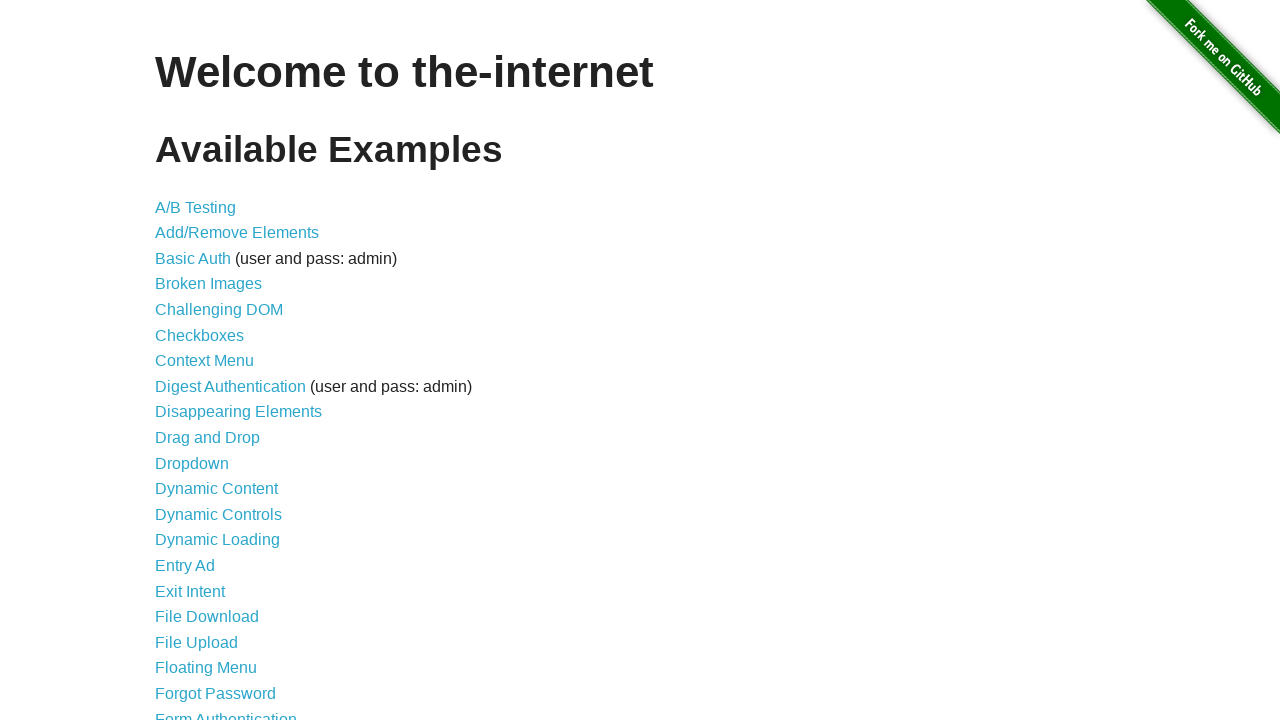

Added optimizelyOptOut cookie to opt out of A/B test
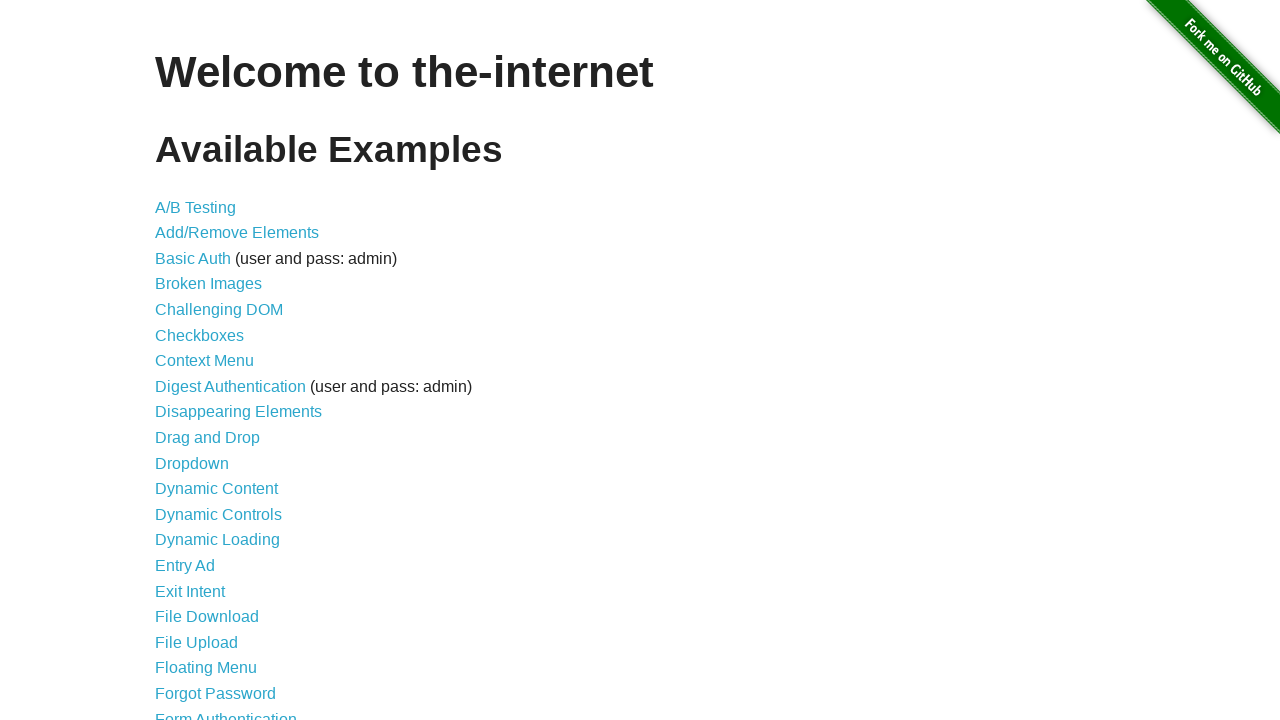

Navigated to A/B test page
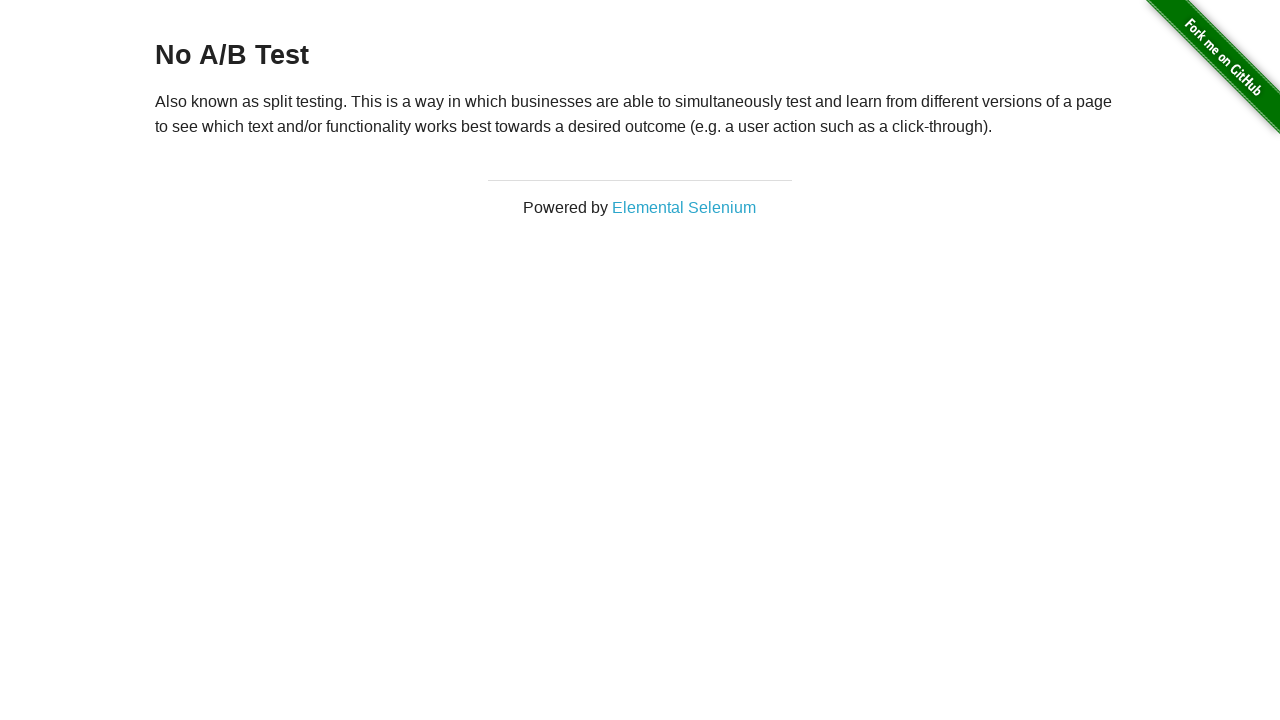

Verified opt-out state by waiting for heading to load
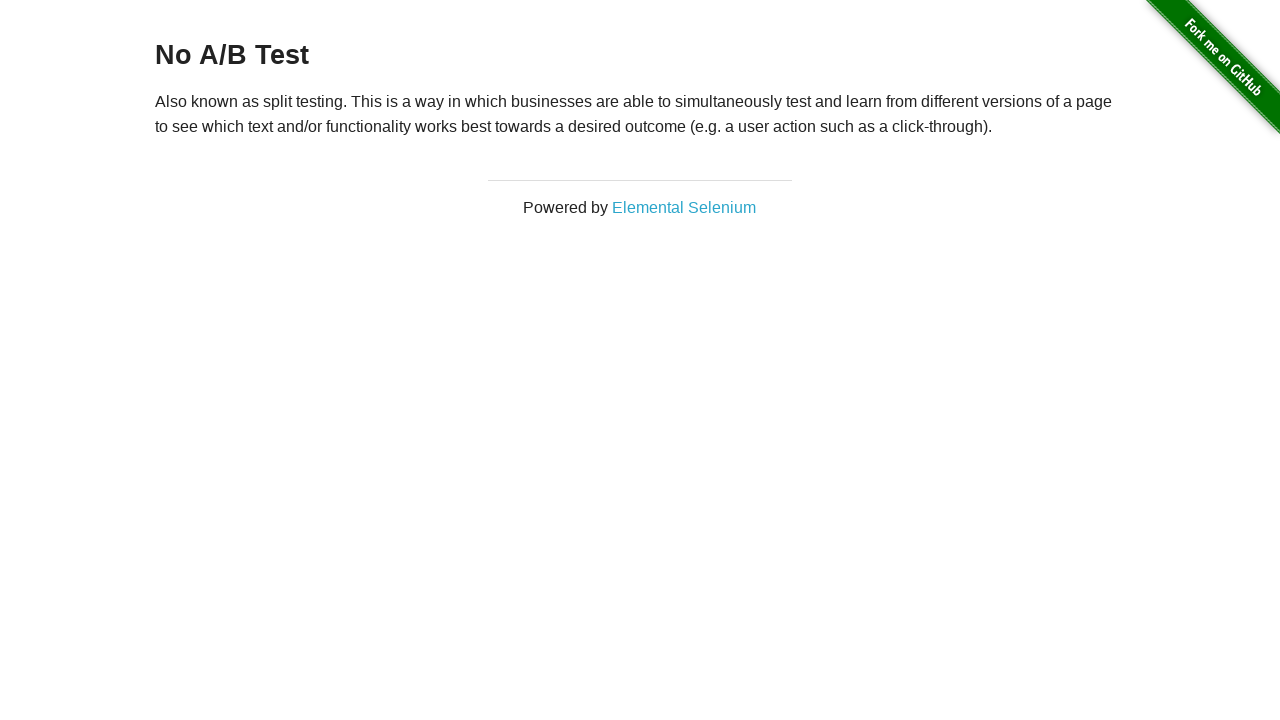

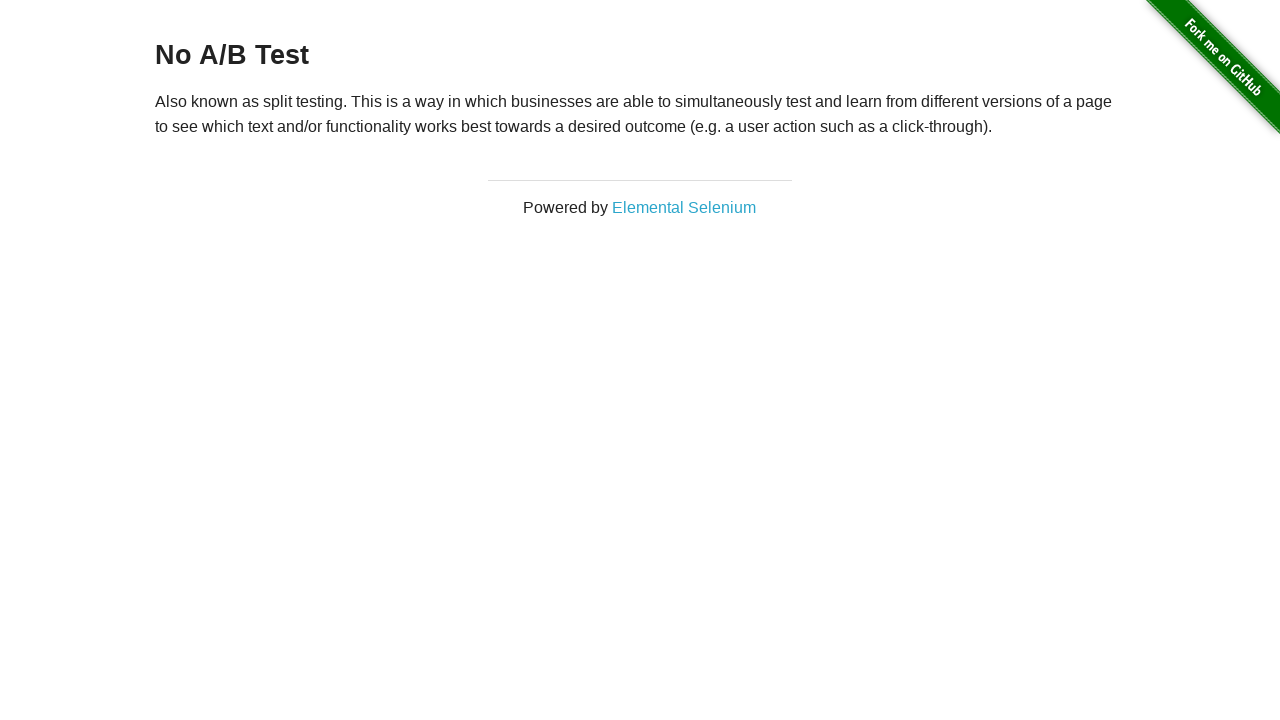